Tests that new todo items are appended to the bottom of the list by creating 3 items and verifying the count.

Starting URL: https://demo.playwright.dev/todomvc

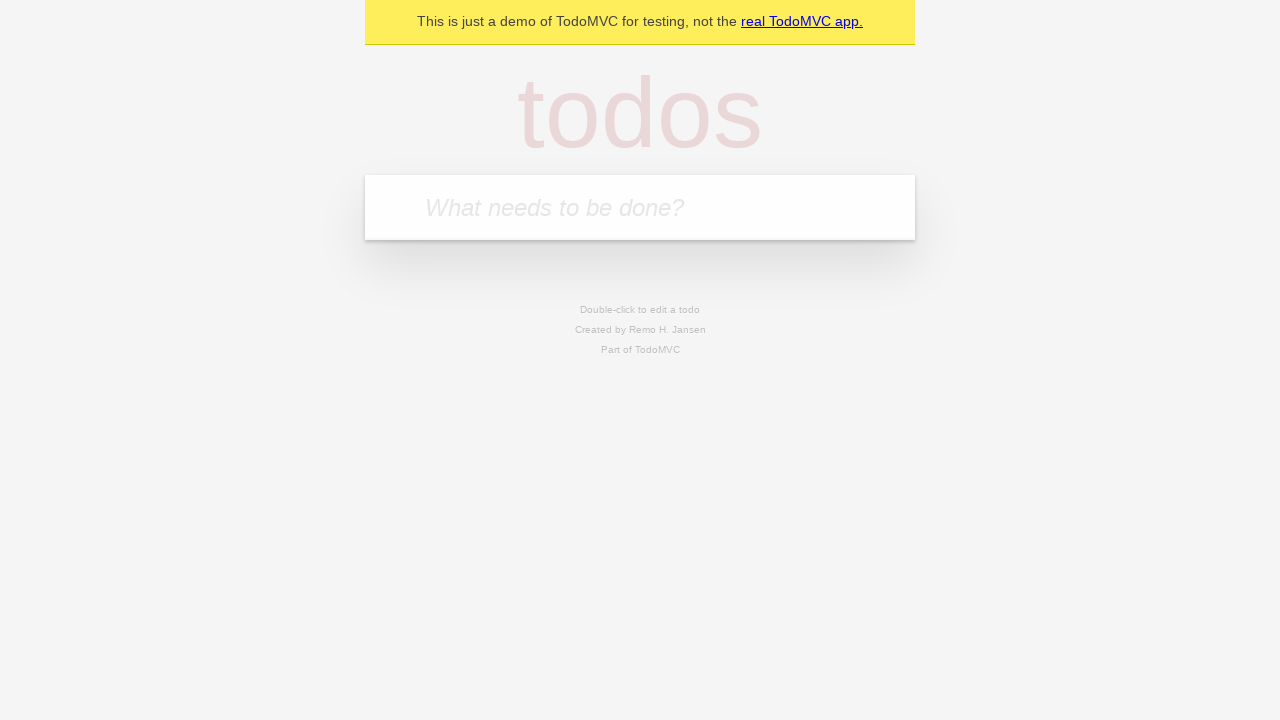

Filled input field with first todo item 'buy some cheese' on internal:attr=[placeholder="What needs to be done?"i]
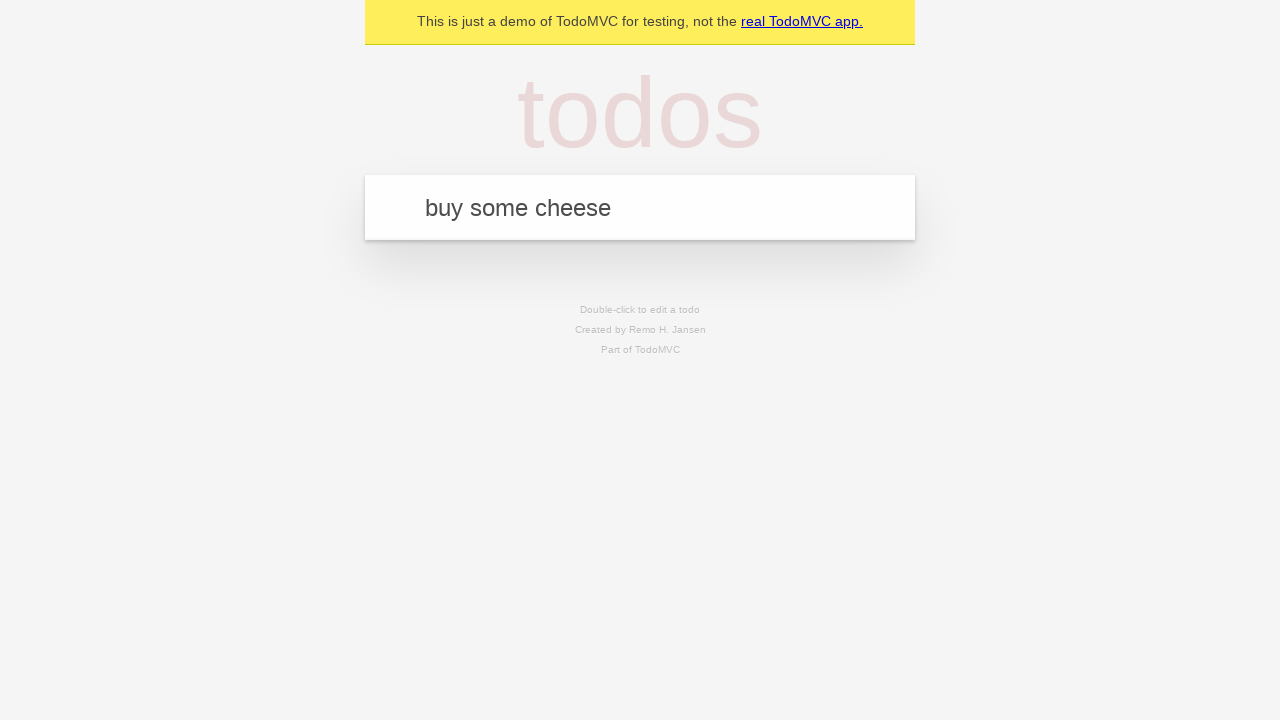

Pressed Enter to add first todo item on internal:attr=[placeholder="What needs to be done?"i]
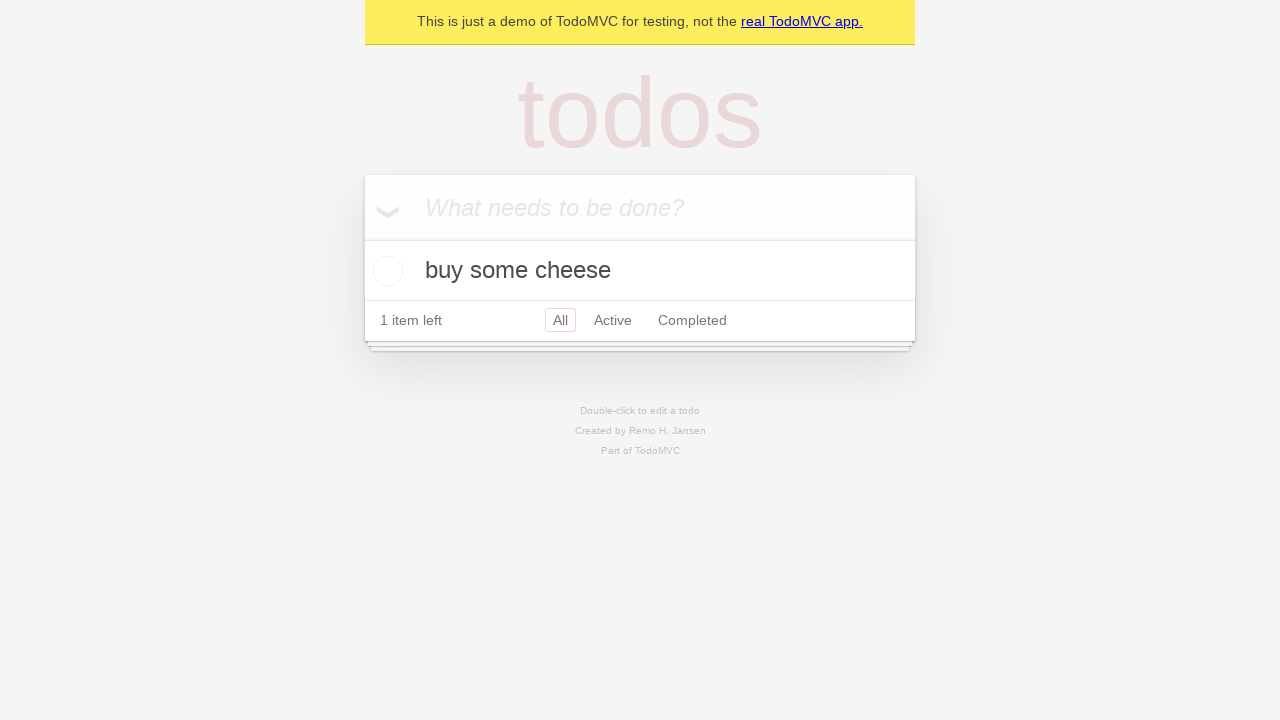

Filled input field with second todo item 'feed the cat' on internal:attr=[placeholder="What needs to be done?"i]
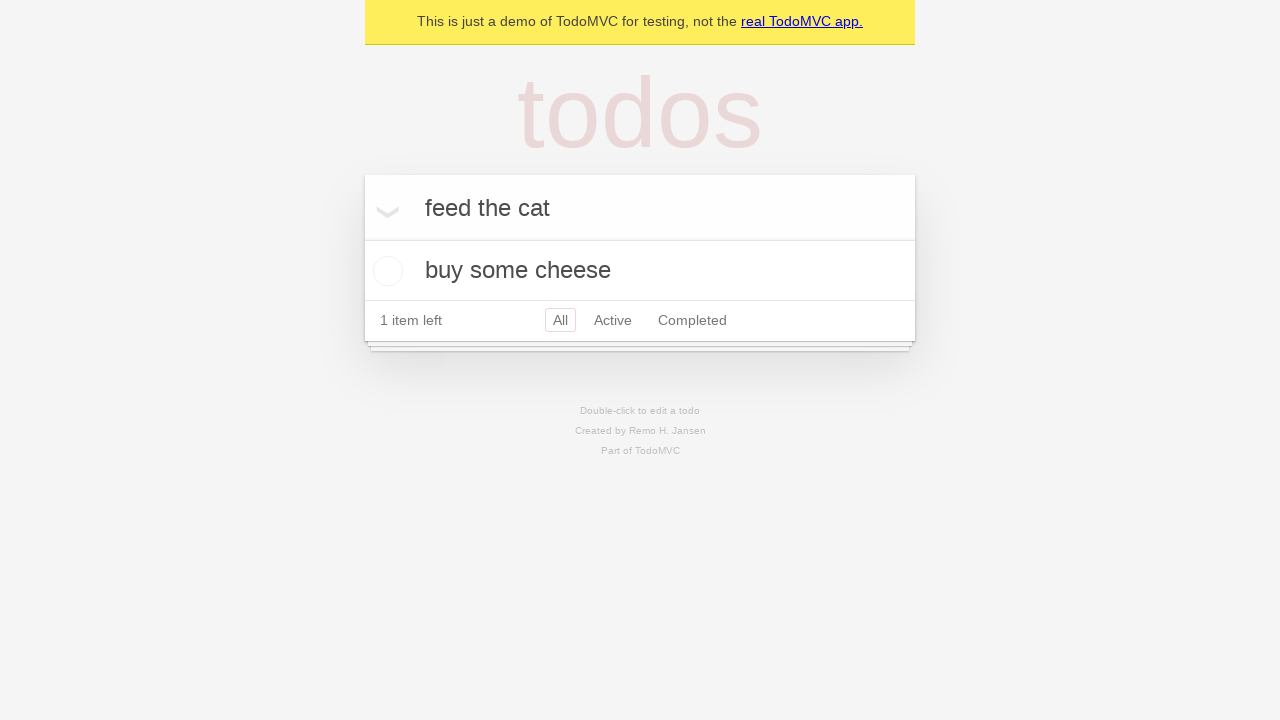

Pressed Enter to add second todo item on internal:attr=[placeholder="What needs to be done?"i]
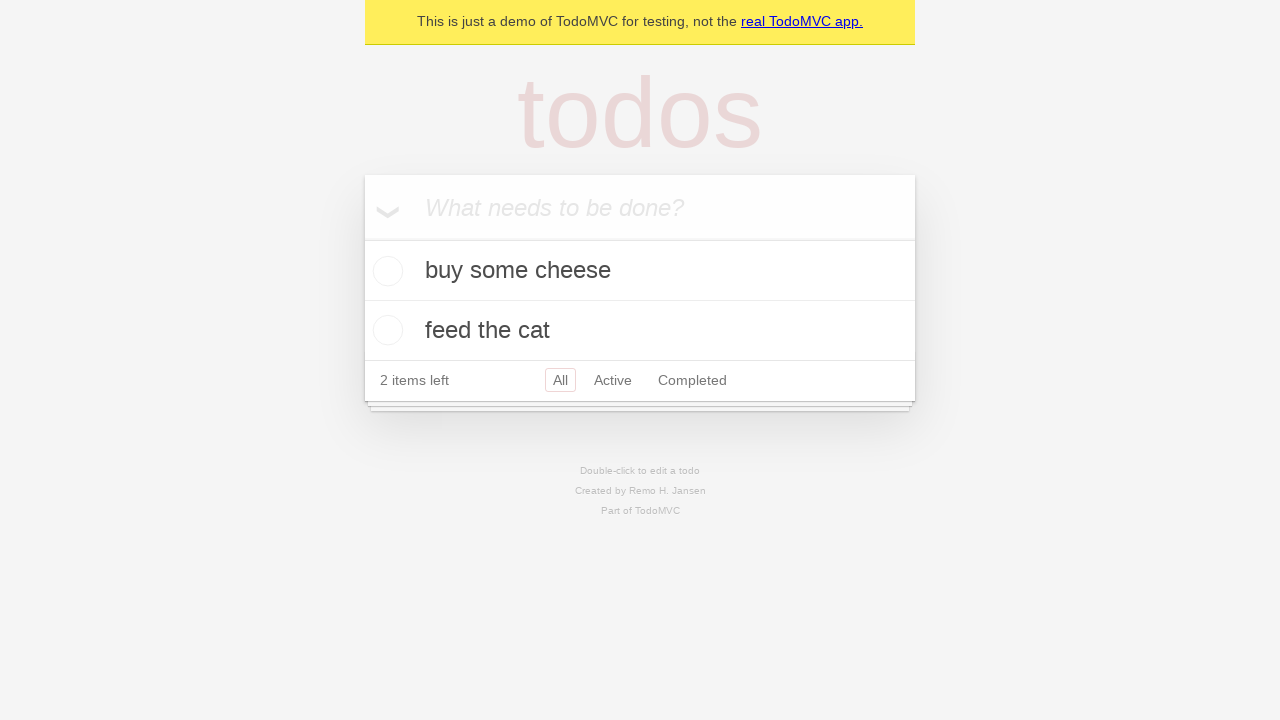

Filled input field with third todo item 'book a doctors appointment' on internal:attr=[placeholder="What needs to be done?"i]
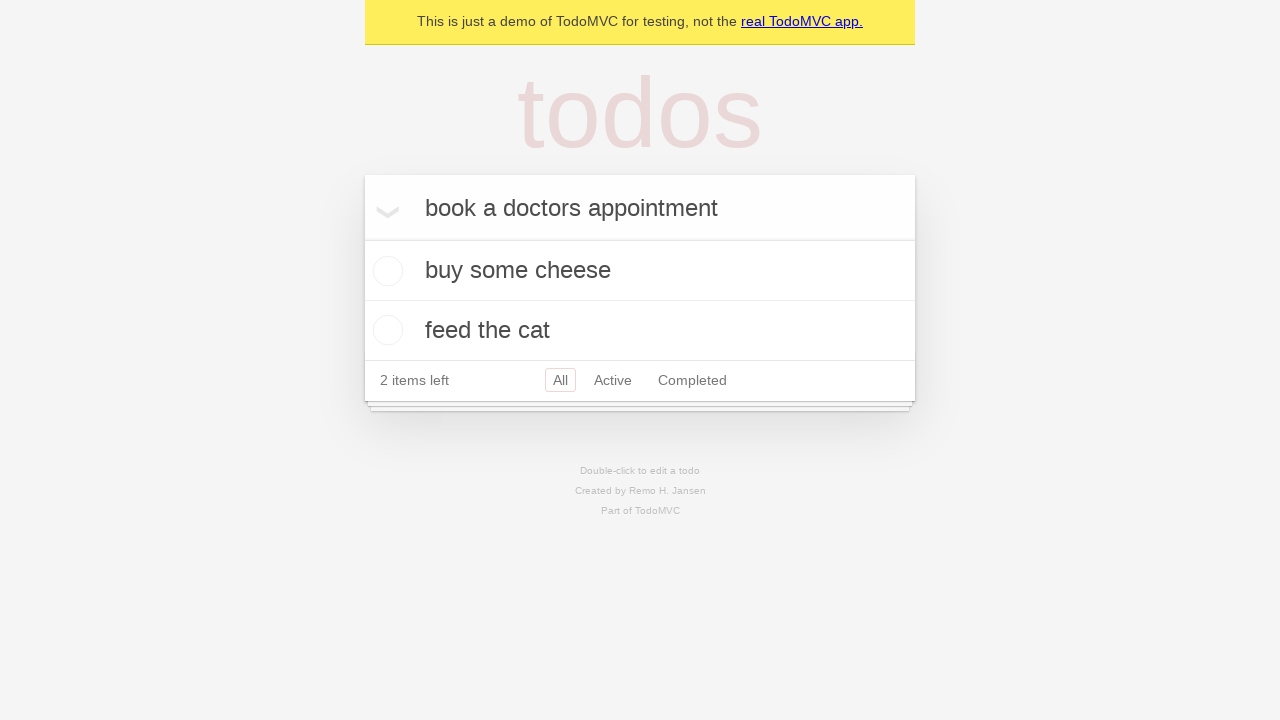

Pressed Enter to add third todo item on internal:attr=[placeholder="What needs to be done?"i]
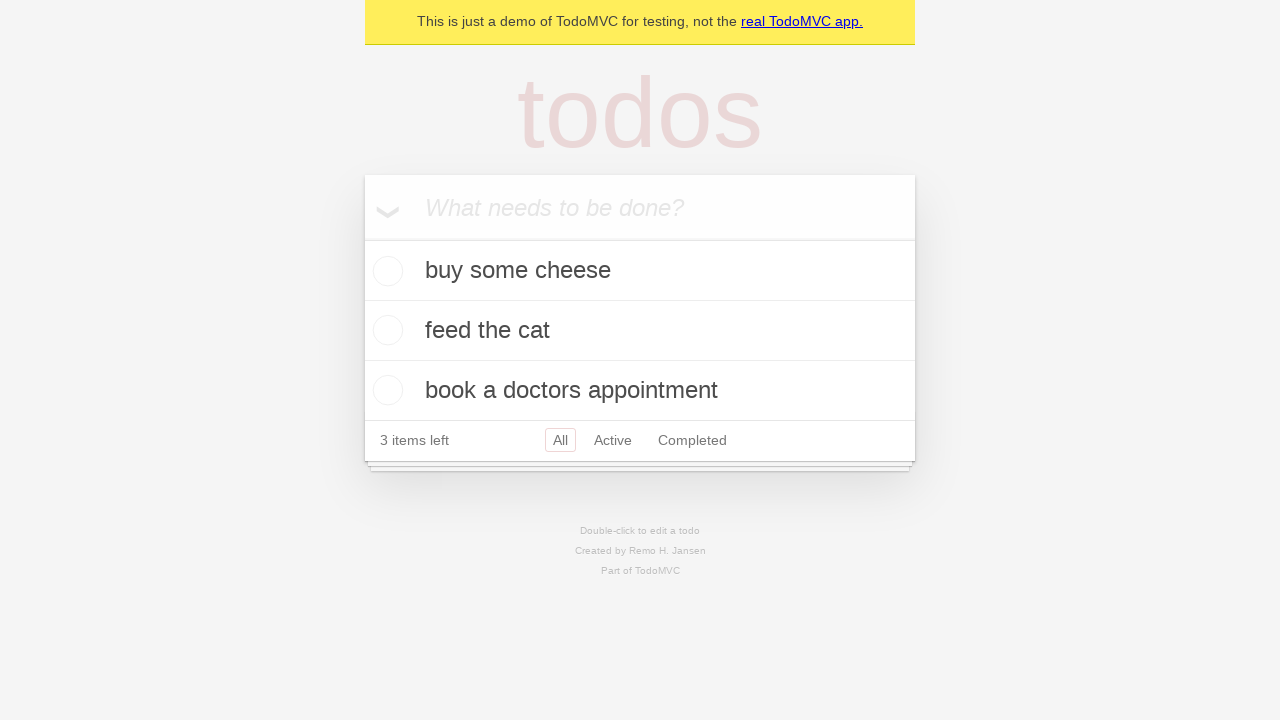

Verified that todo count element loaded
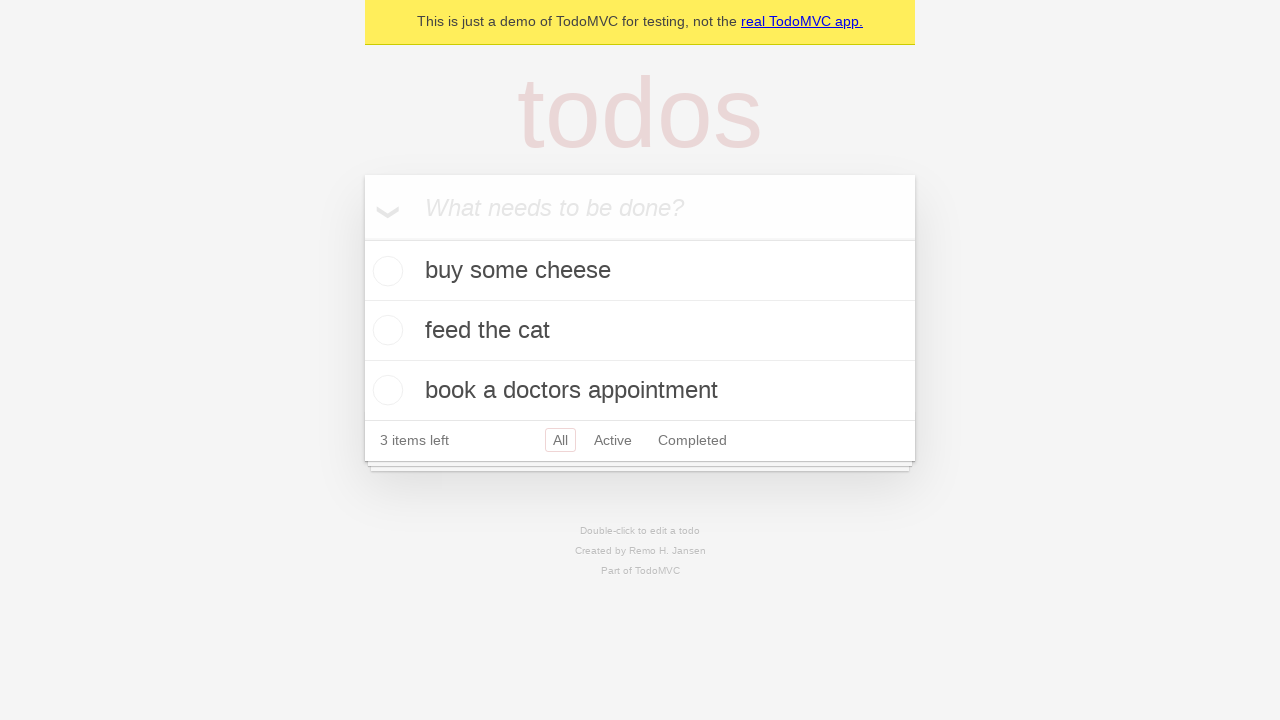

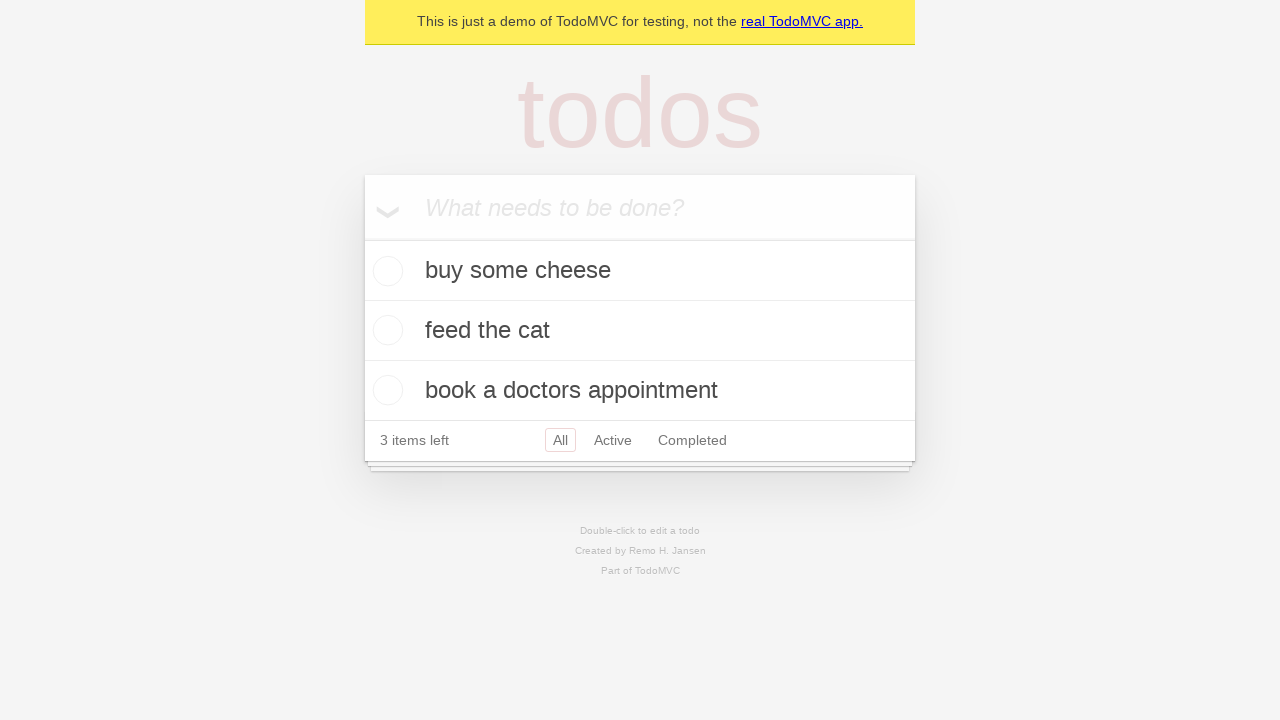